Tests a registration form by filling in first name, last name, and email fields, then submitting and verifying the success message.

Starting URL: http://suninjuly.github.io/registration1.html

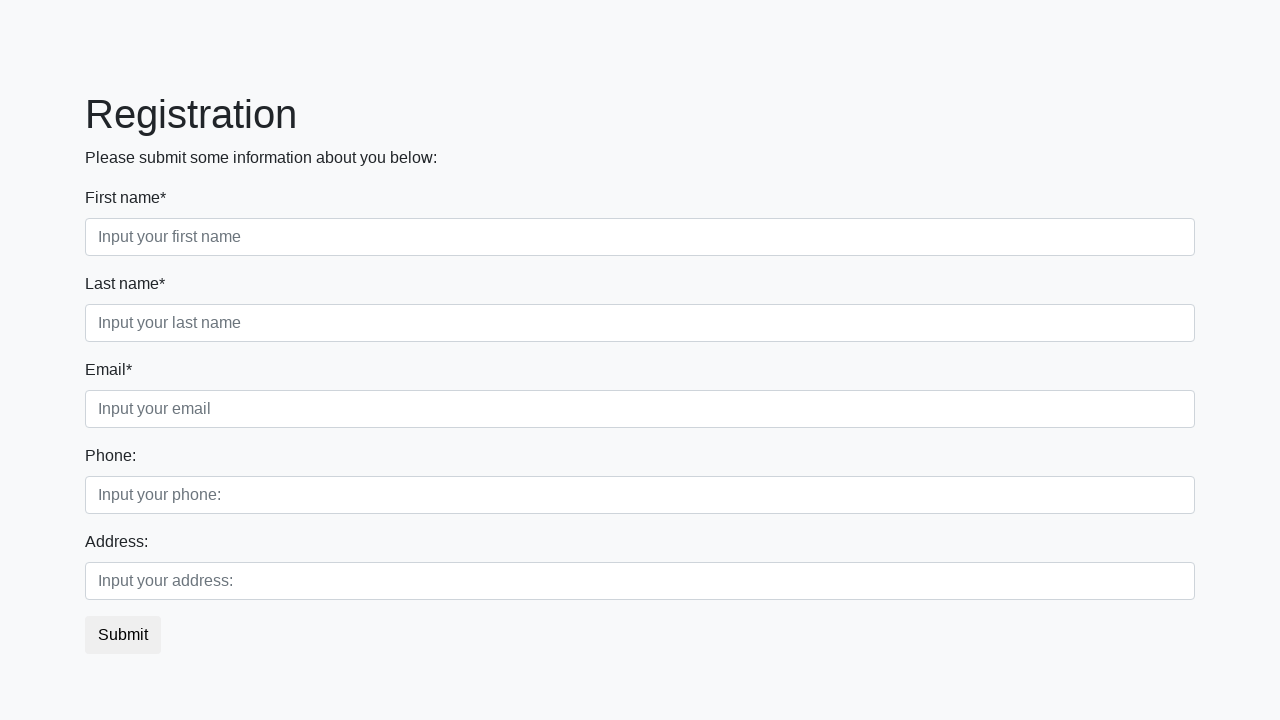

Navigated to registration form page
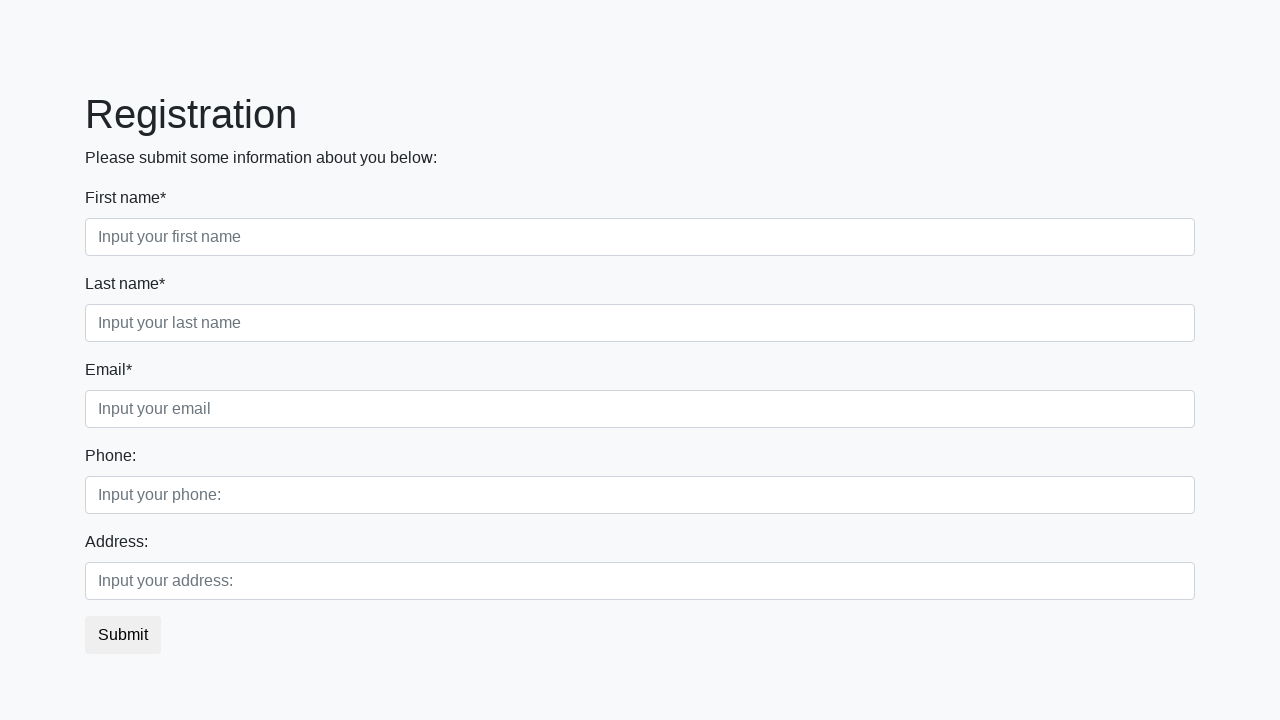

Filled first name field with 'Ivan' on .first_block .first
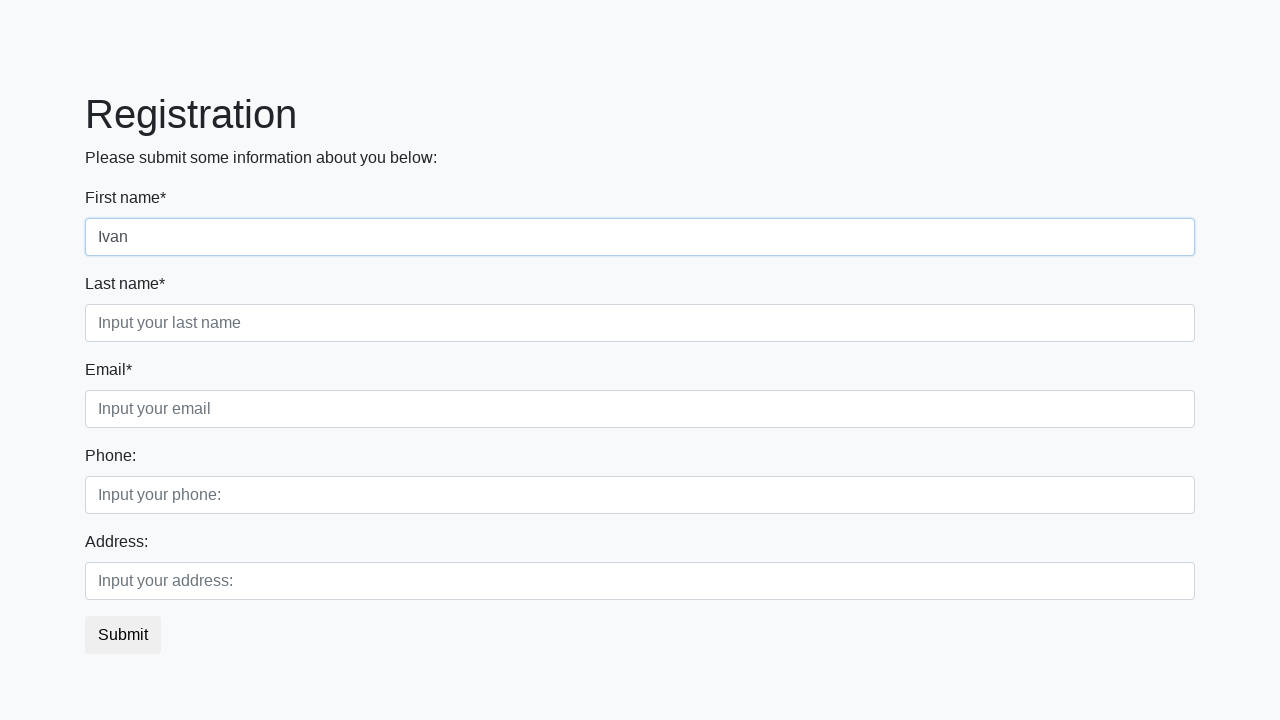

Filled last name field with 'Petrov' on .first_block .second
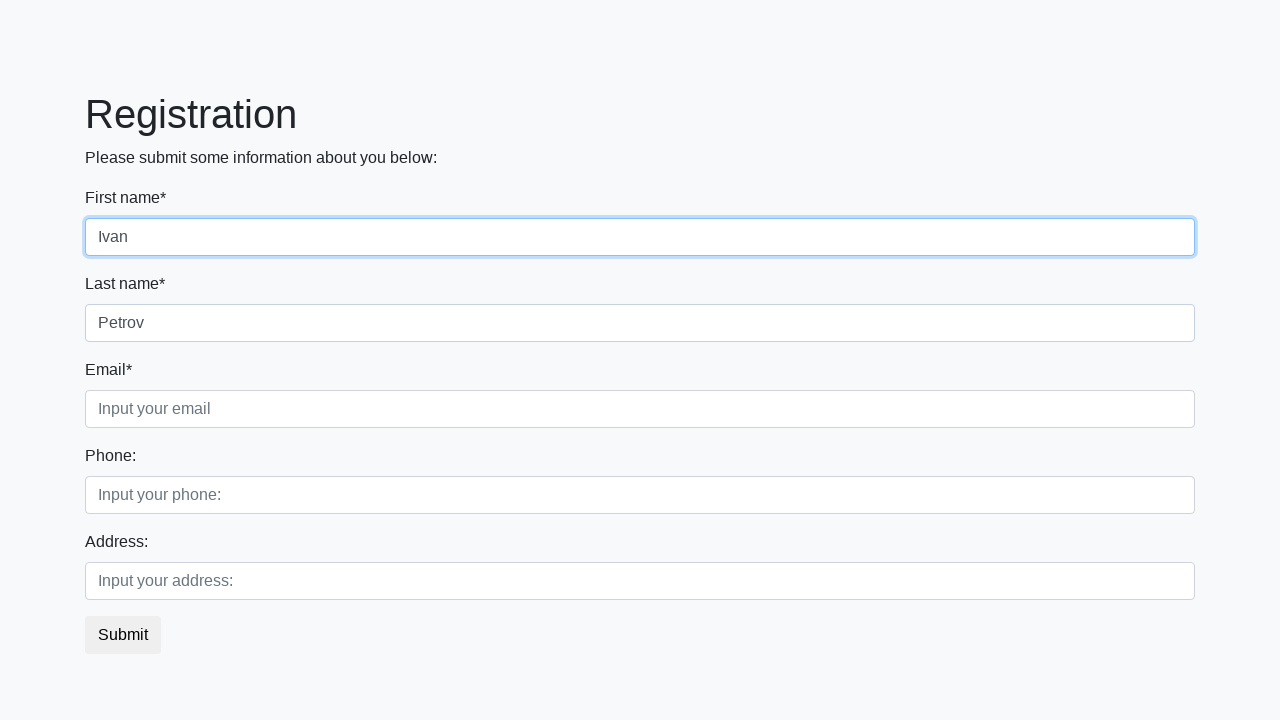

Filled email field with 'test@mail.ru' on .third_class .third
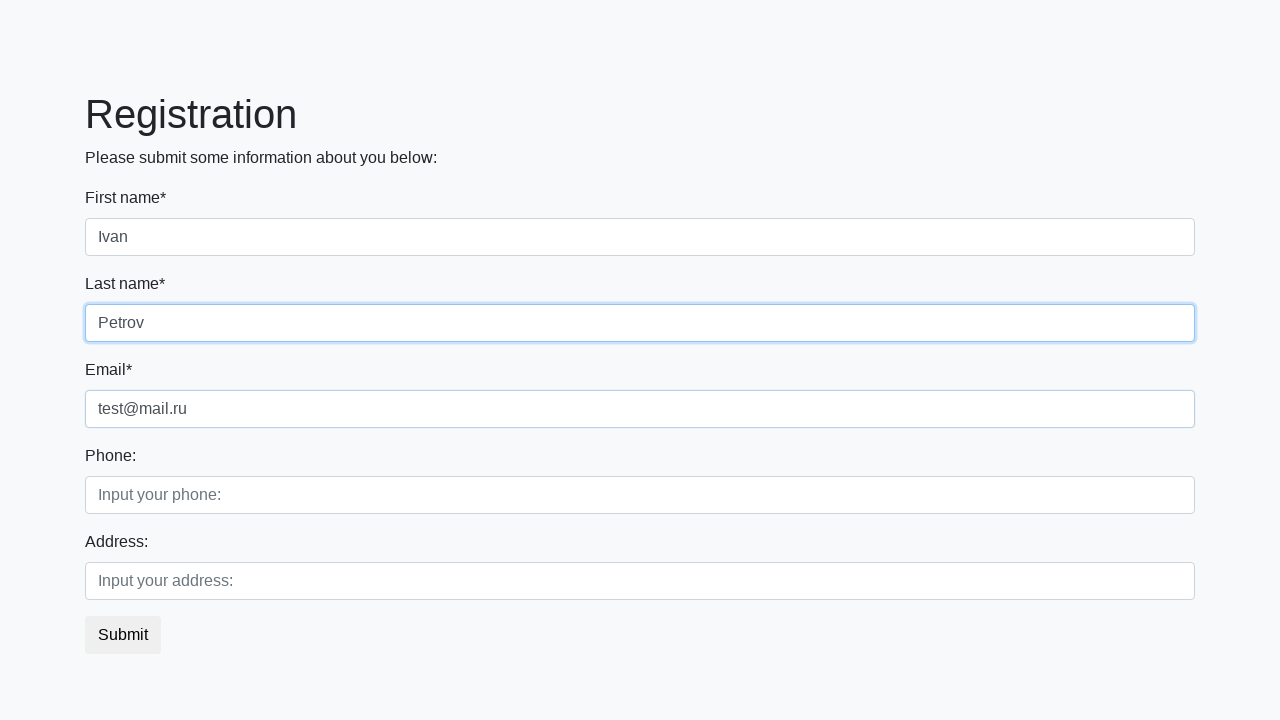

Clicked submit button at (123, 635) on button.btn
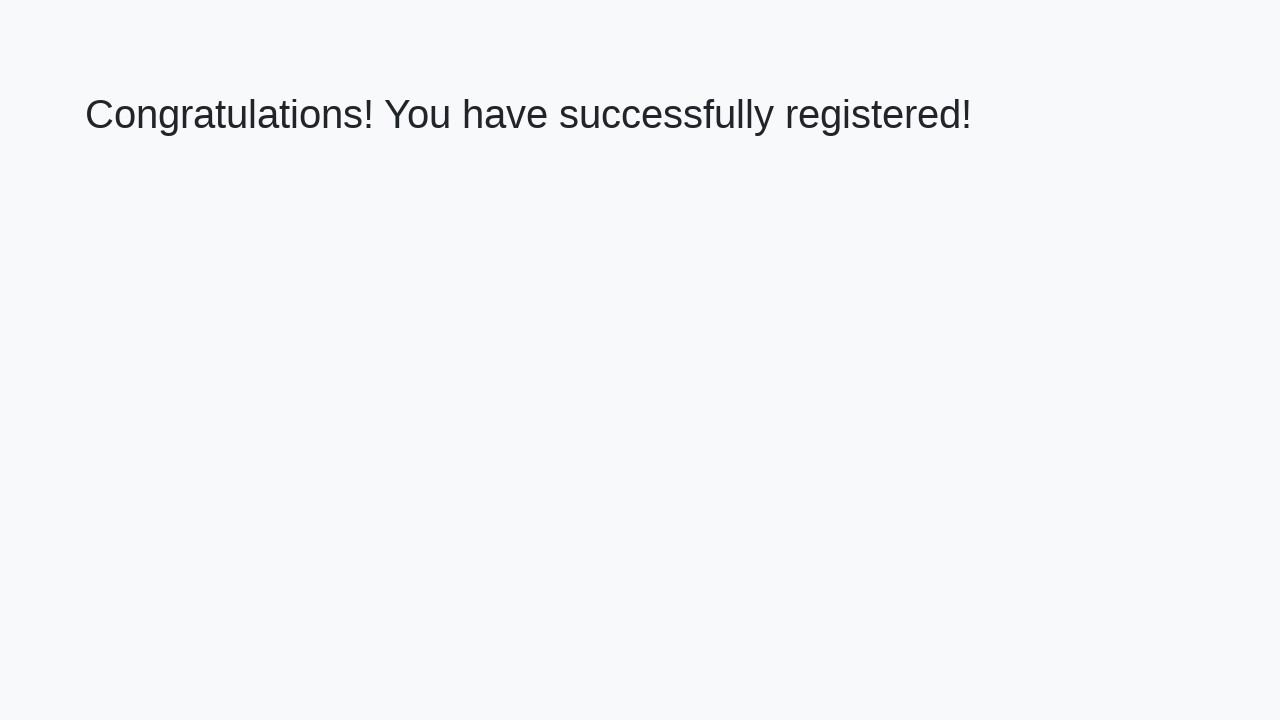

Success message header appeared
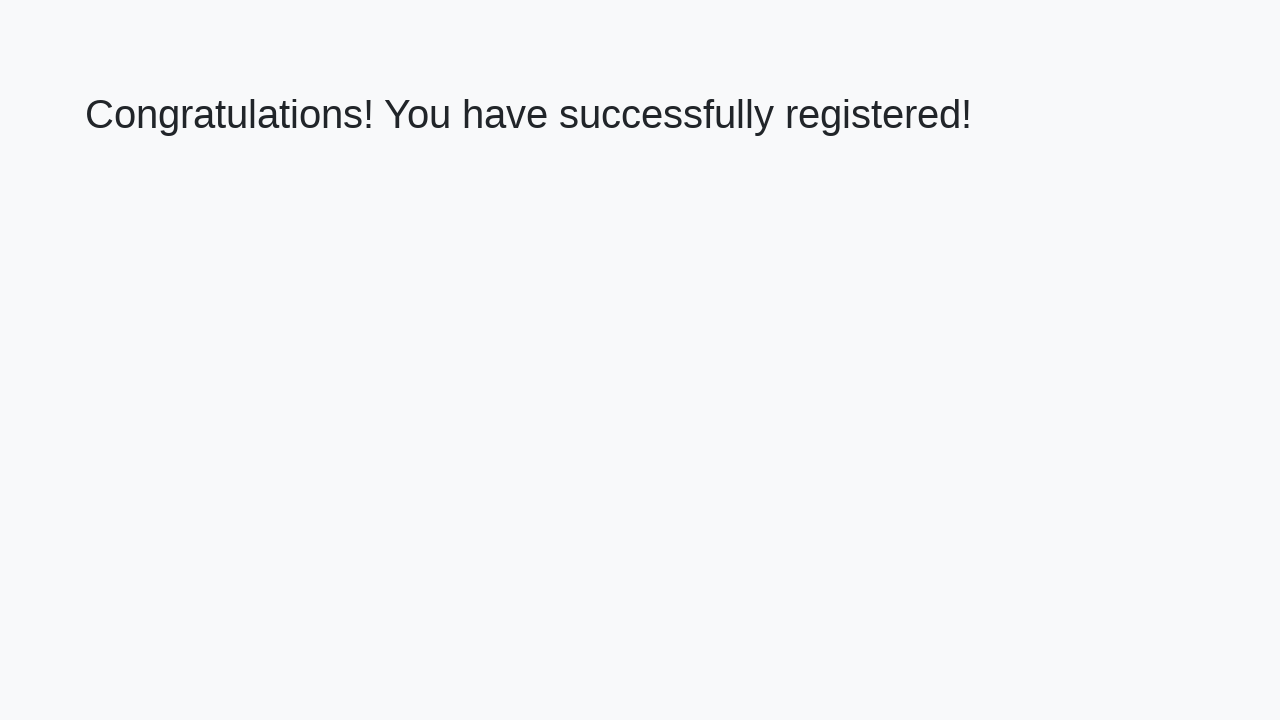

Retrieved success message text: 'Congratulations! You have successfully registered!'
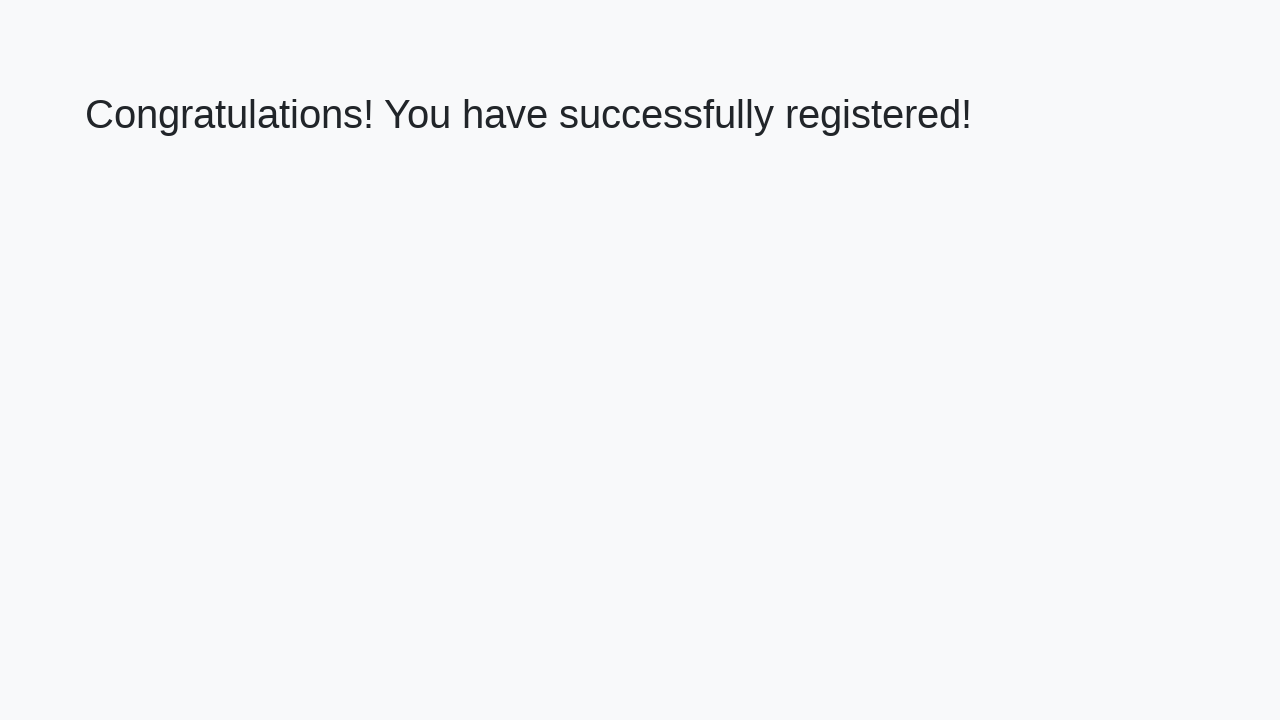

Verified success message matches expected text
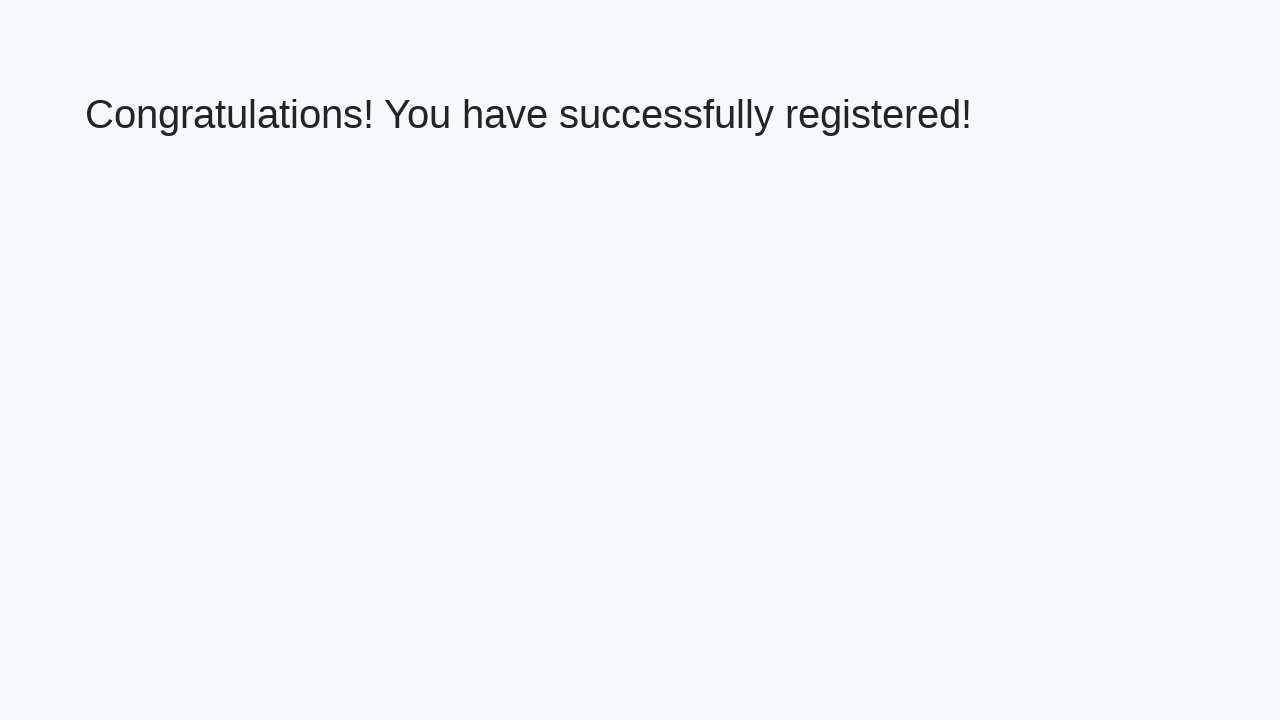

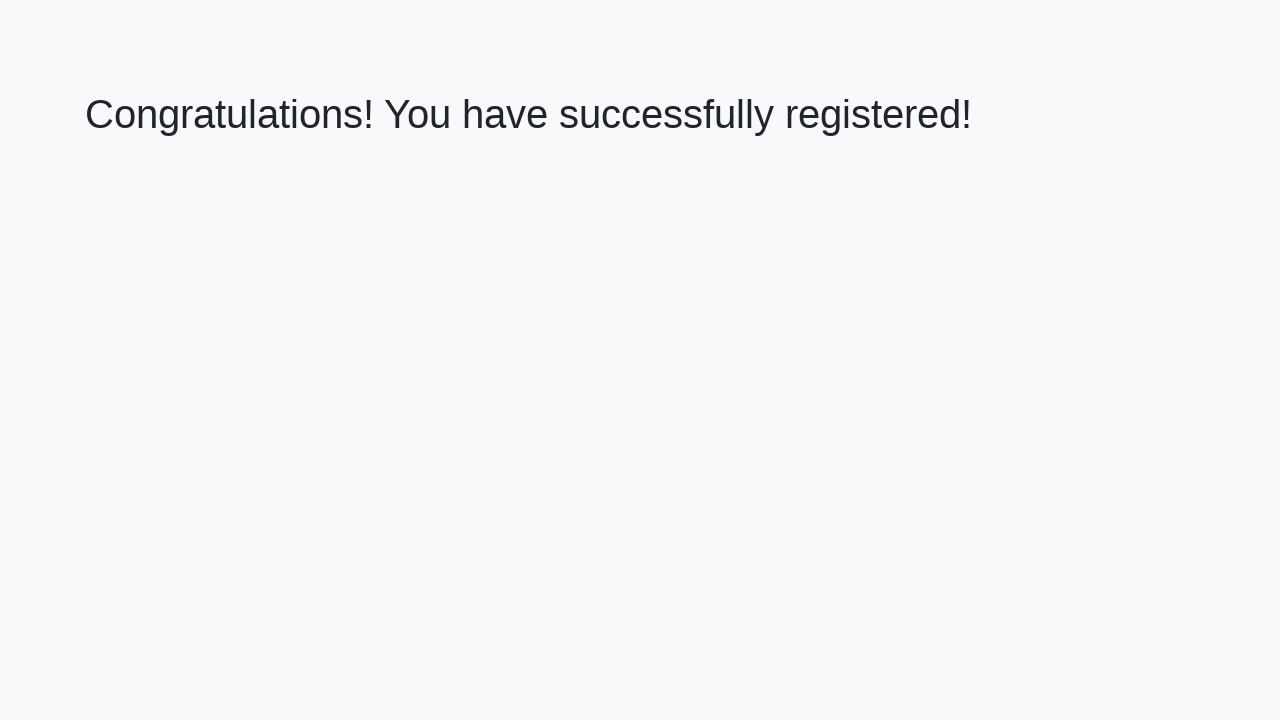